Tests a math captcha form by reading a value from the page, calculating a mathematical function (log of absolute value of 12*sin(x)), entering the result, checking a checkbox, selecting a radio button, and submitting the form.

Starting URL: http://suninjuly.github.io/math.html

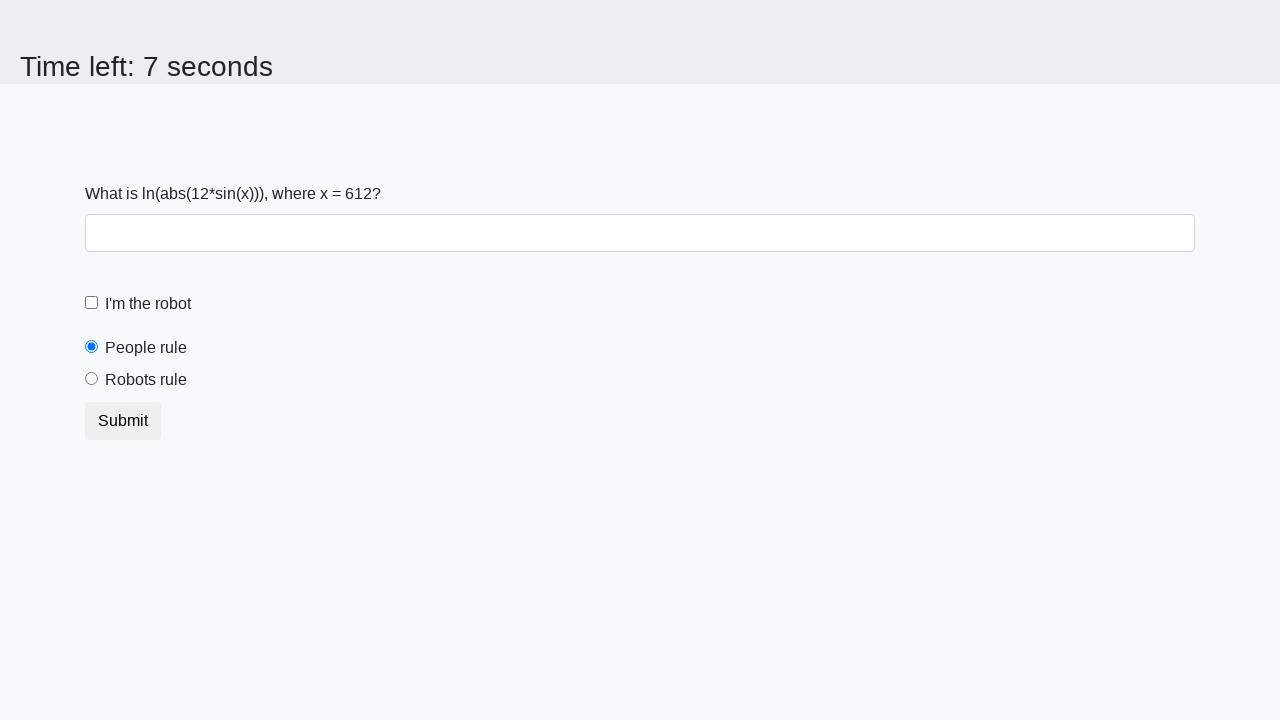

Retrieved x value from page element #input_value
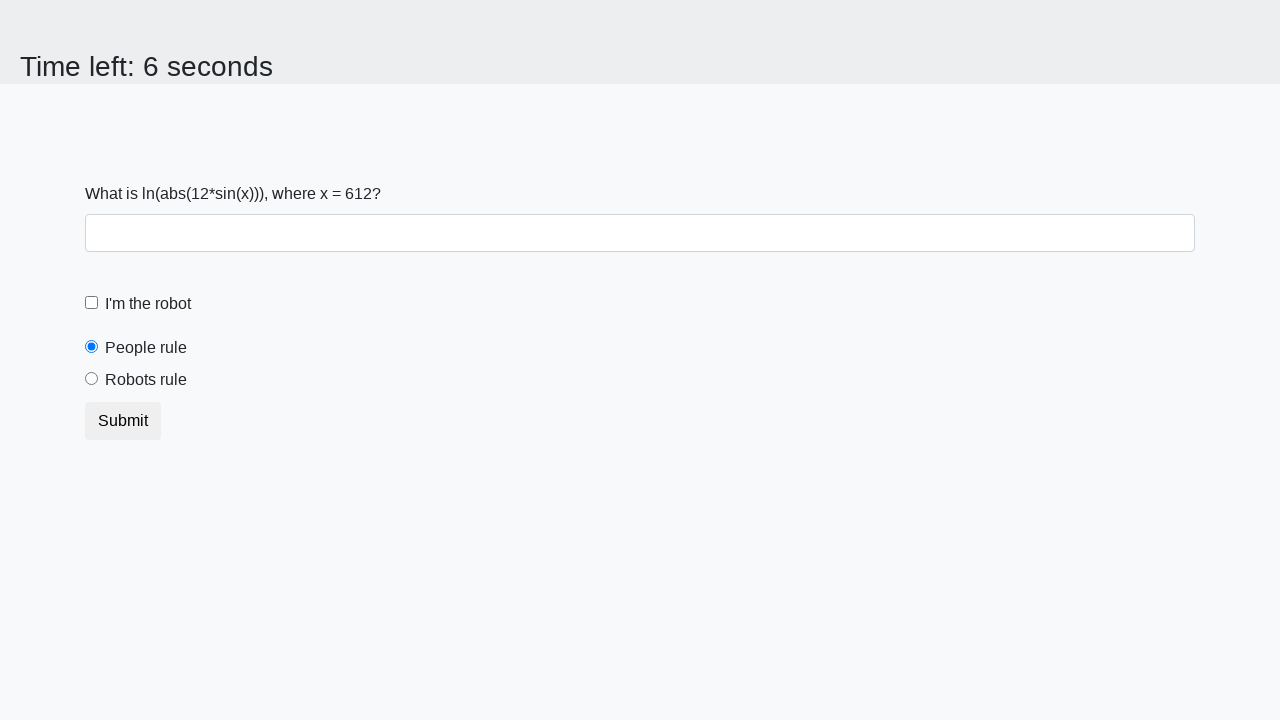

Calculated result: log(abs(12*sin(612))) = 1.9286171585482006
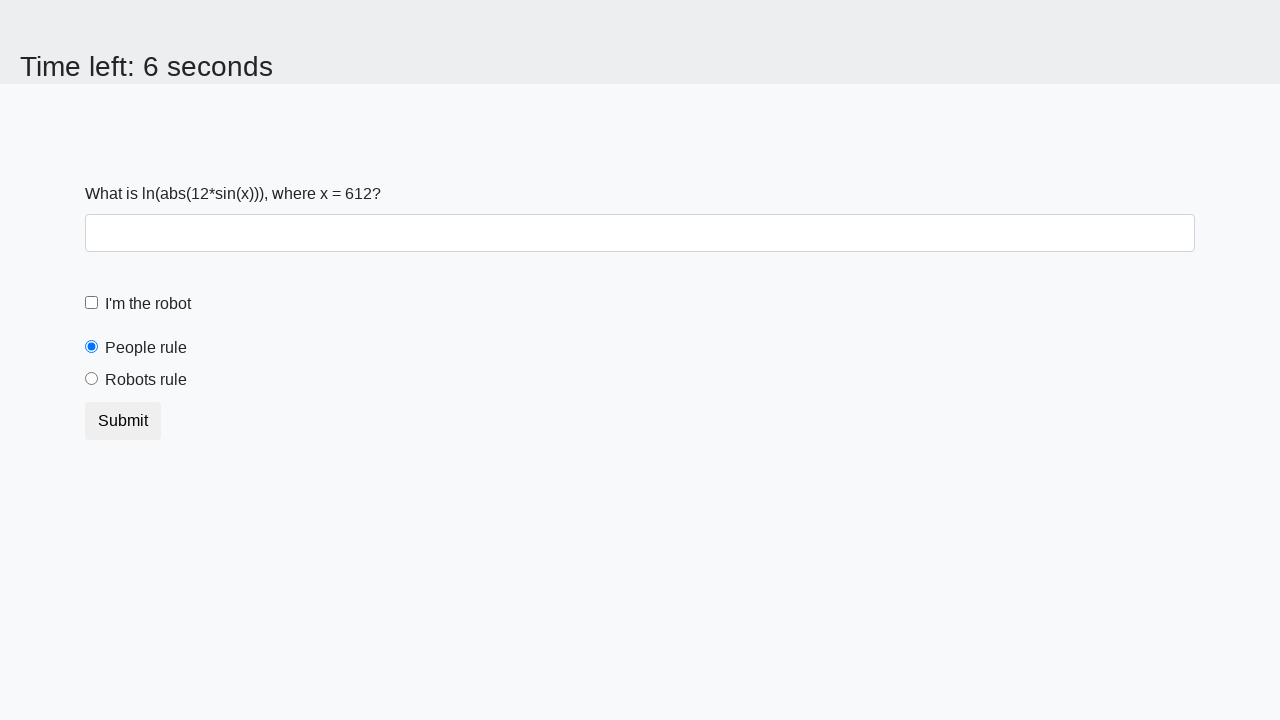

Filled answer field with calculated value 1.9286171585482006 on #answer
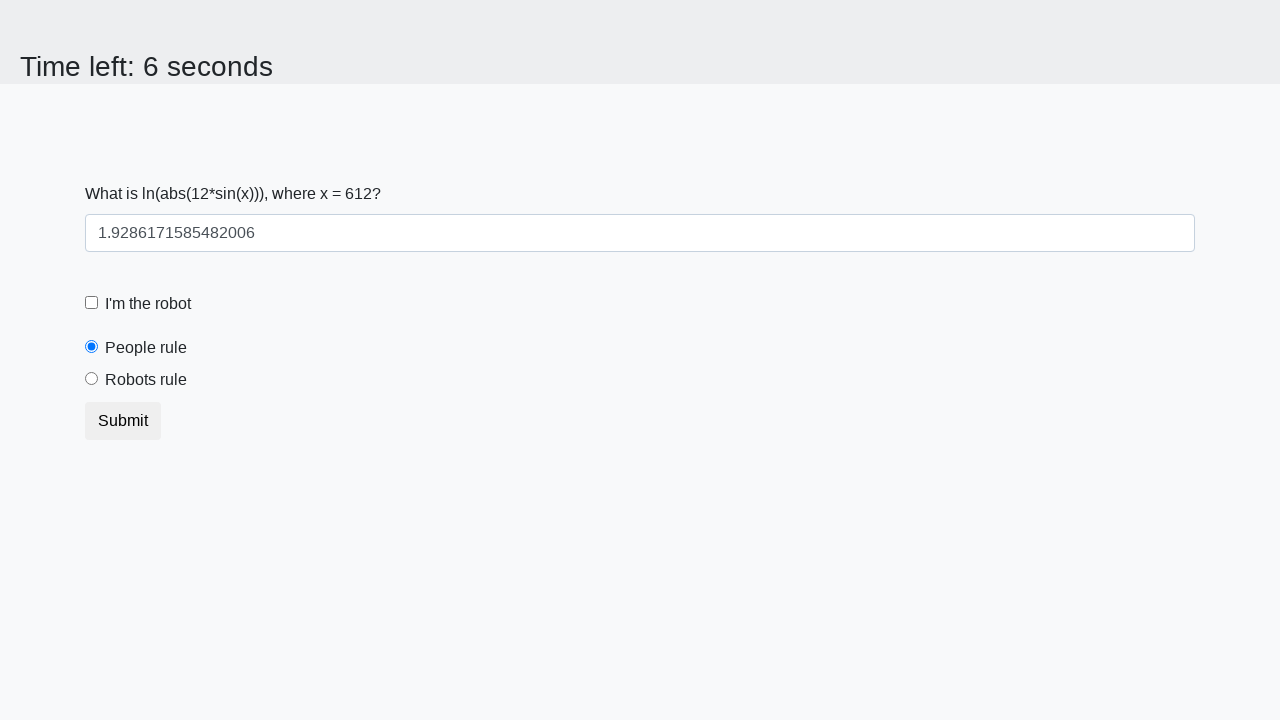

Checked the 'I'm the robot' checkbox at (92, 303) on #robotCheckbox
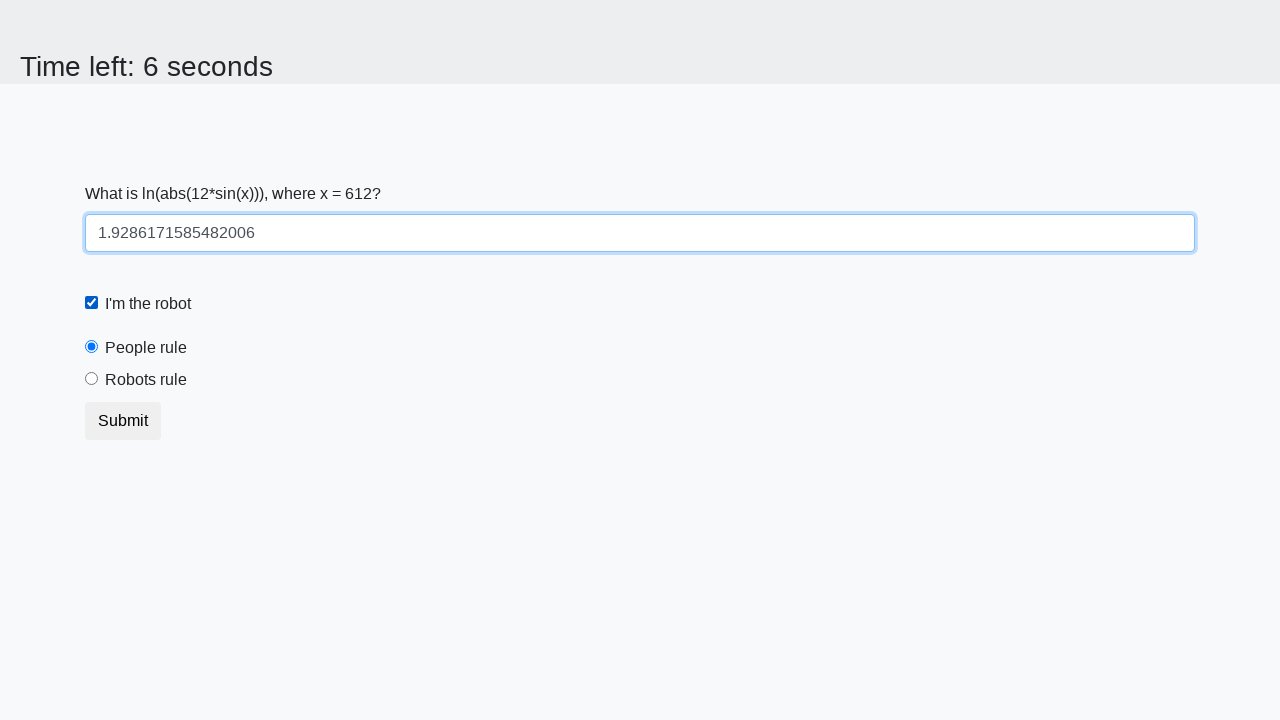

Selected the 'Robots rule!' radio button at (92, 379) on #robotsRule
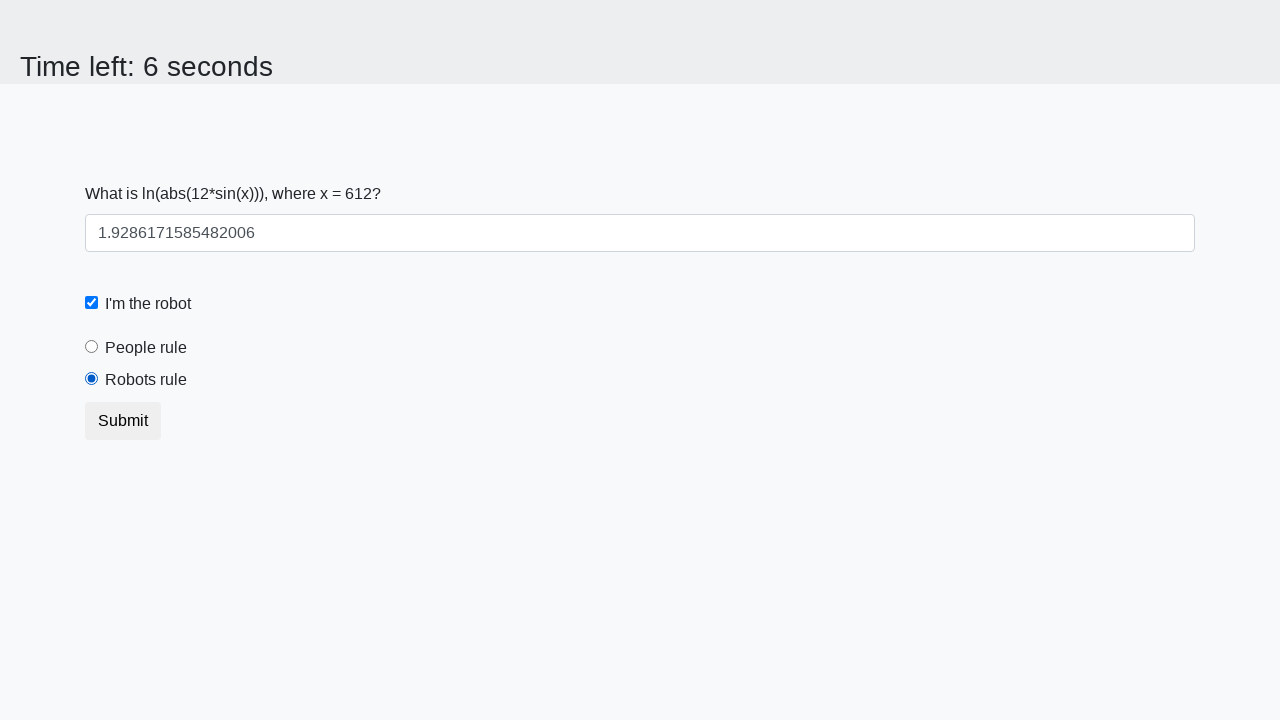

Clicked Submit button to submit the form at (123, 421) on xpath=//button[text()='Submit']
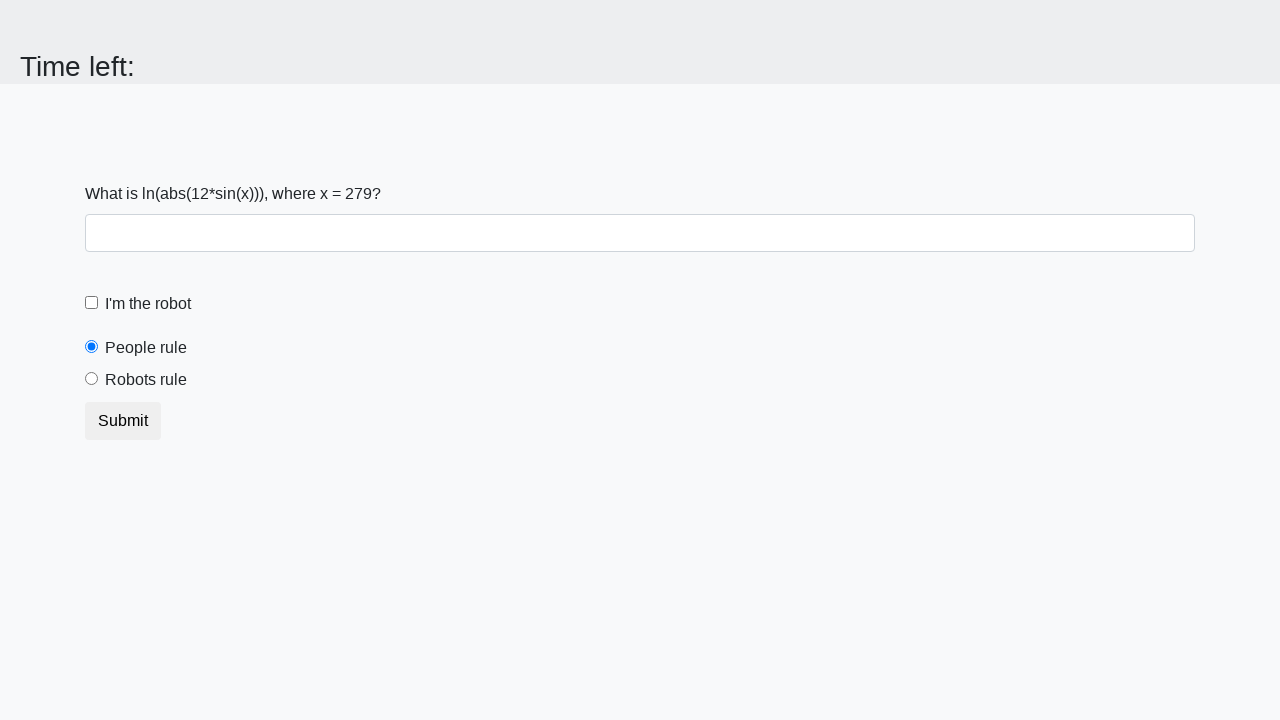

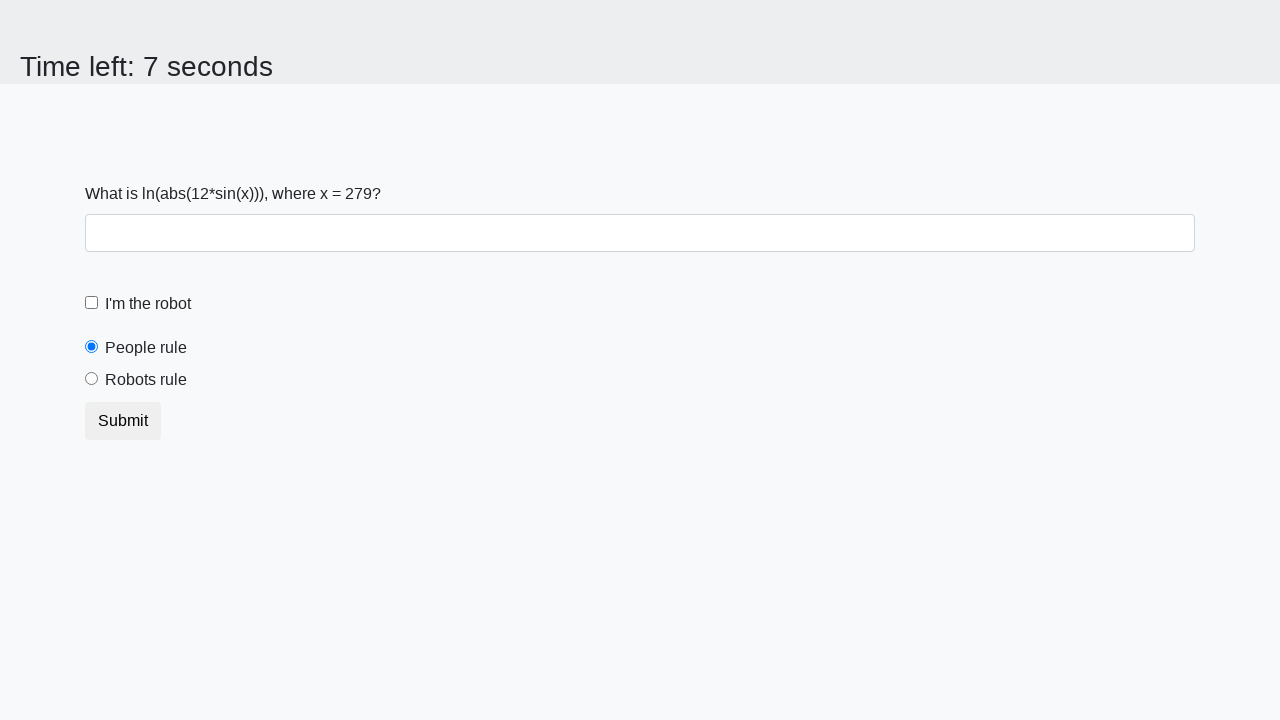